Tests checkbox selection and deselection with verification of states

Starting URL: https://rahulshettyacademy.com/AutomationPractice/

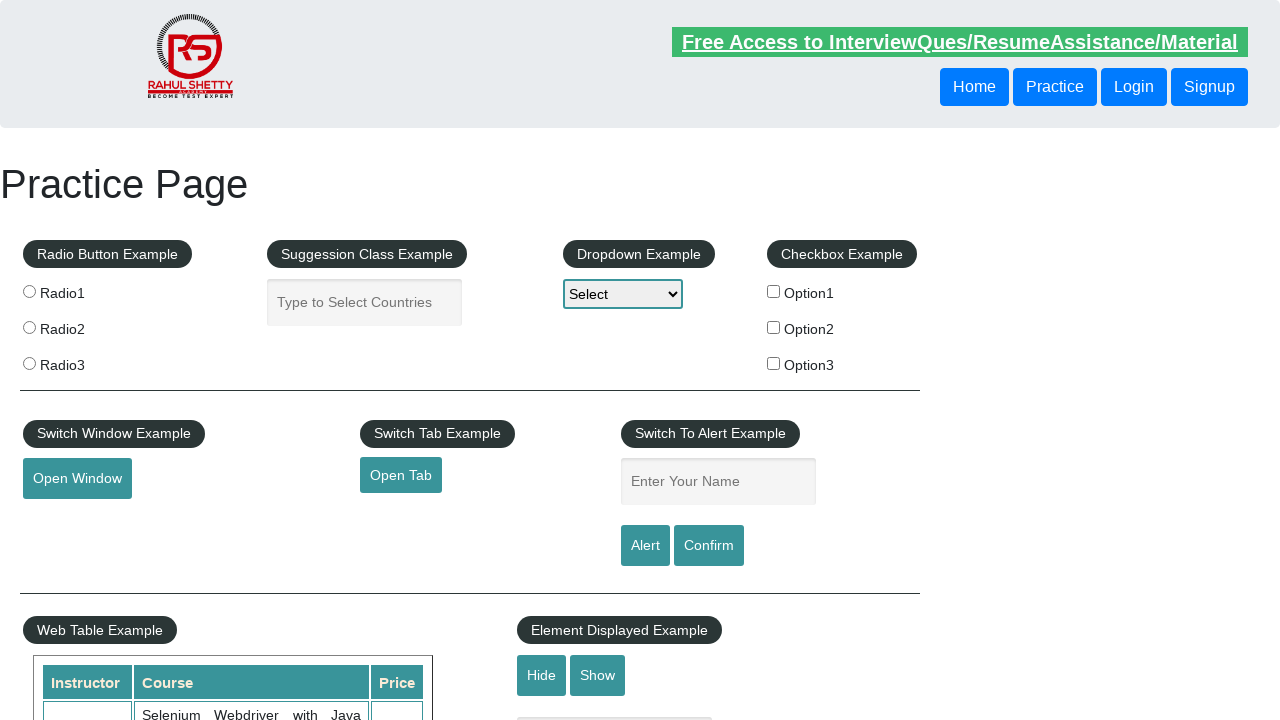

Clicked first checkbox to check it at (774, 291) on input[type='checkbox'] >> nth=0
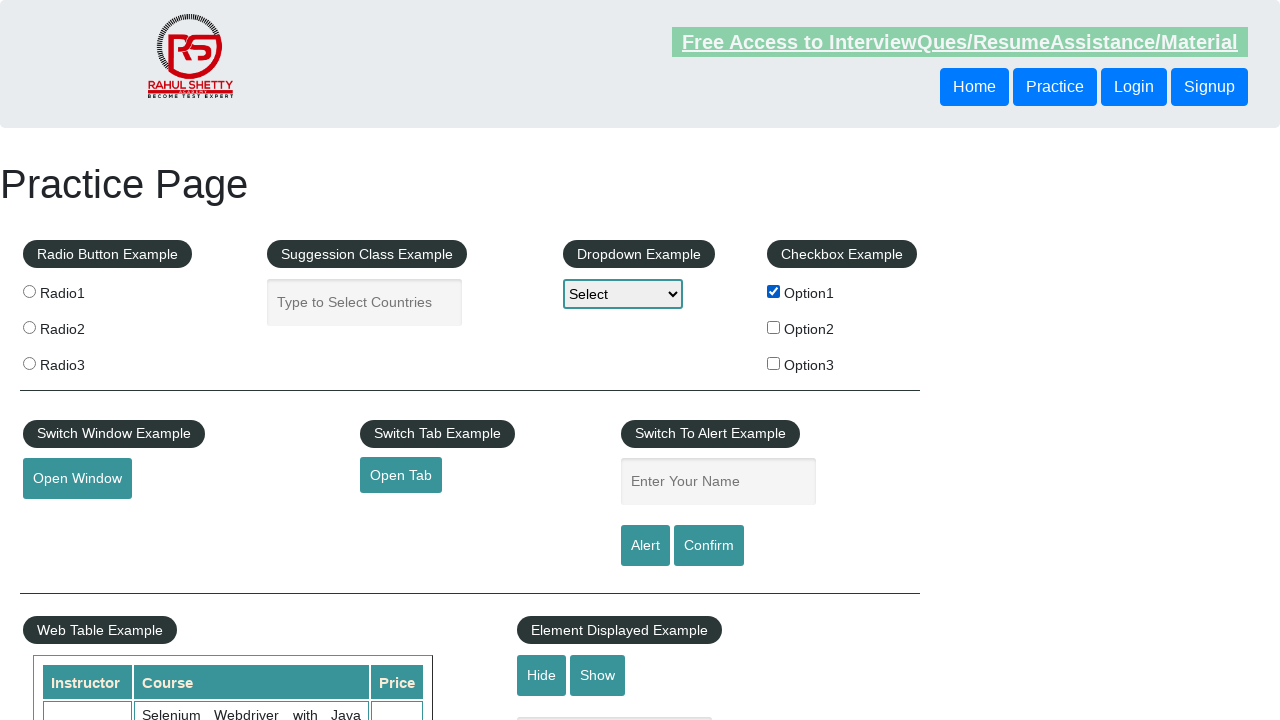

Verified first checkbox is checked
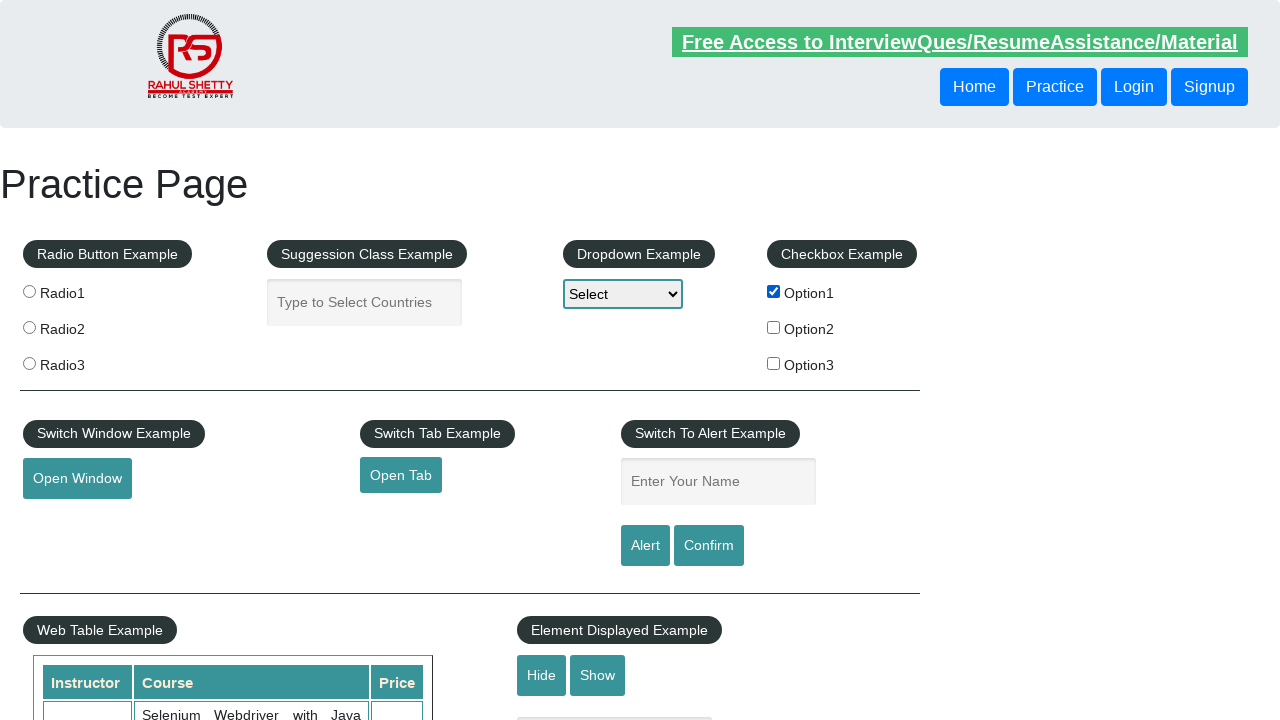

Clicked first checkbox again to uncheck it at (774, 291) on input[type='checkbox'] >> nth=0
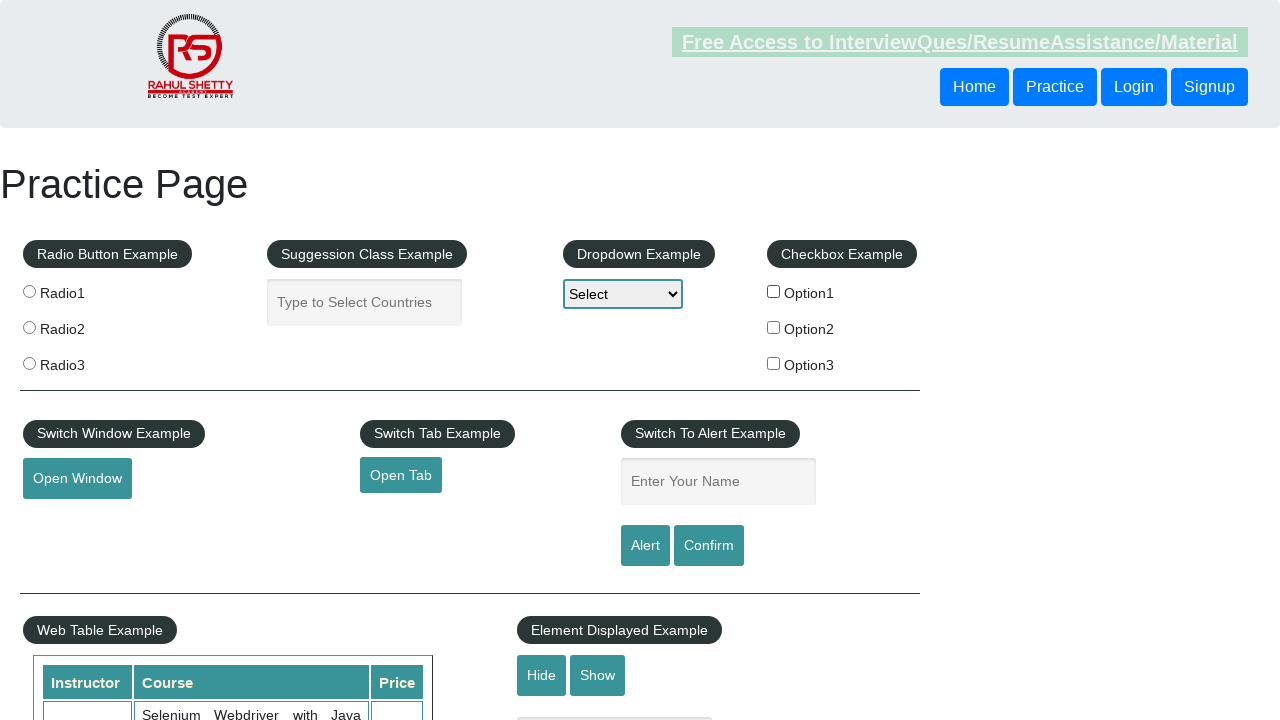

Verified first checkbox is unchecked after second click
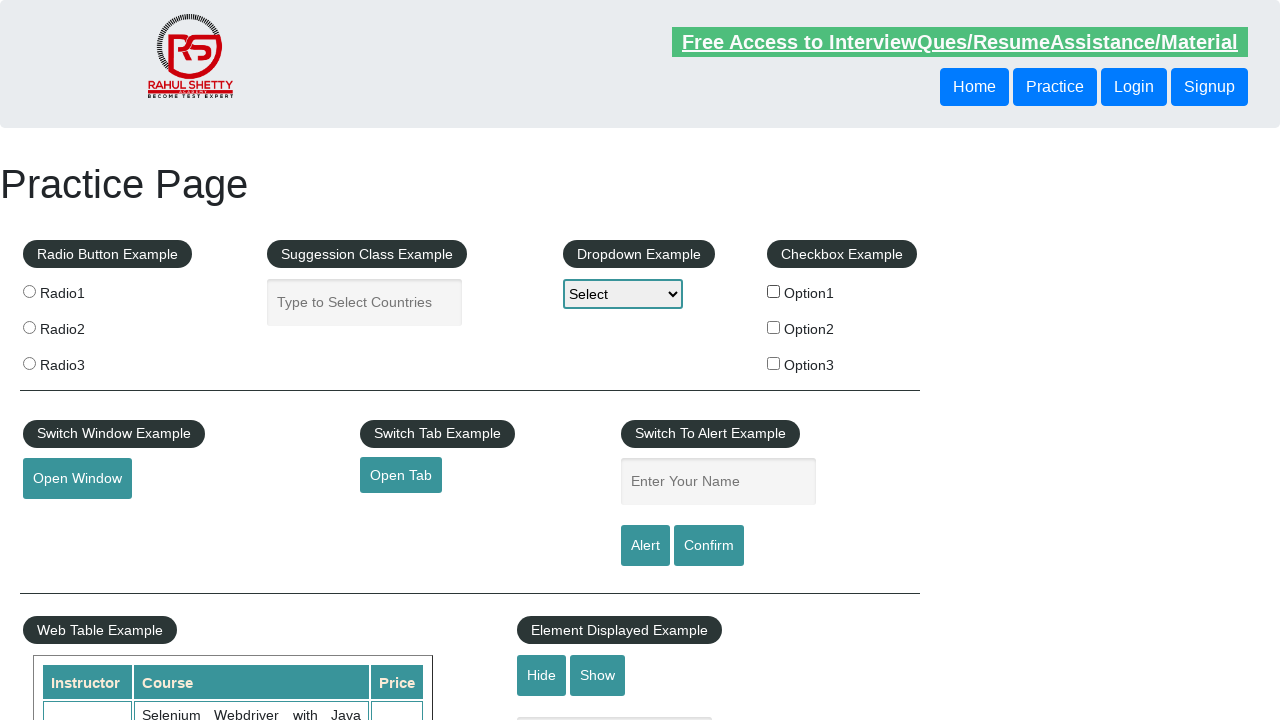

Counted total checkboxes: 3
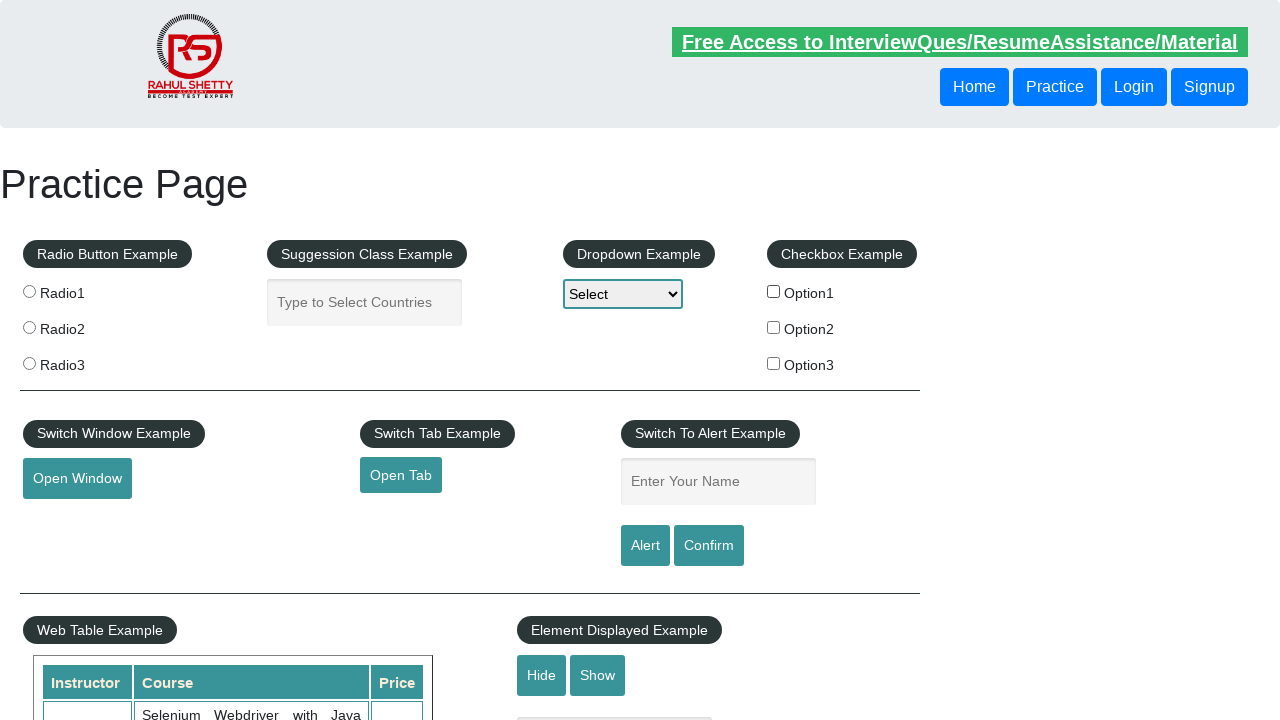

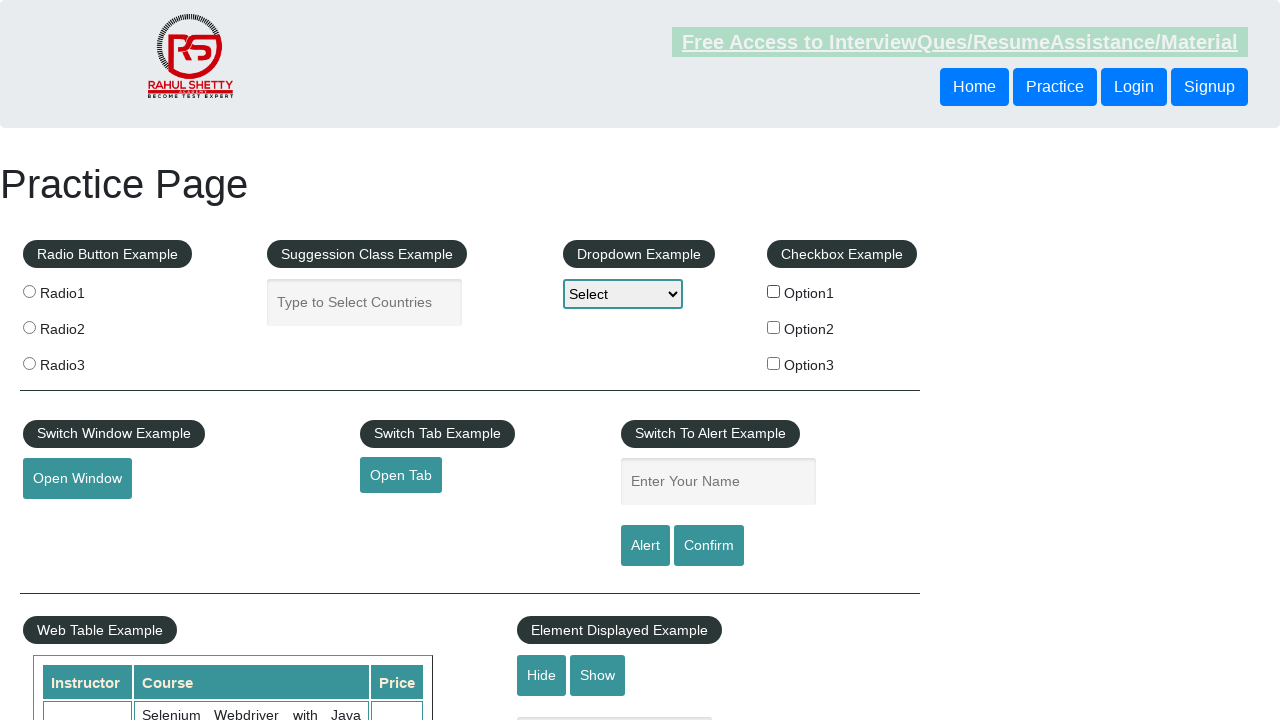